Tests alert handling functionality by clicking a button that triggers an alert and then accepting it

Starting URL: https://demoqa.com/alerts

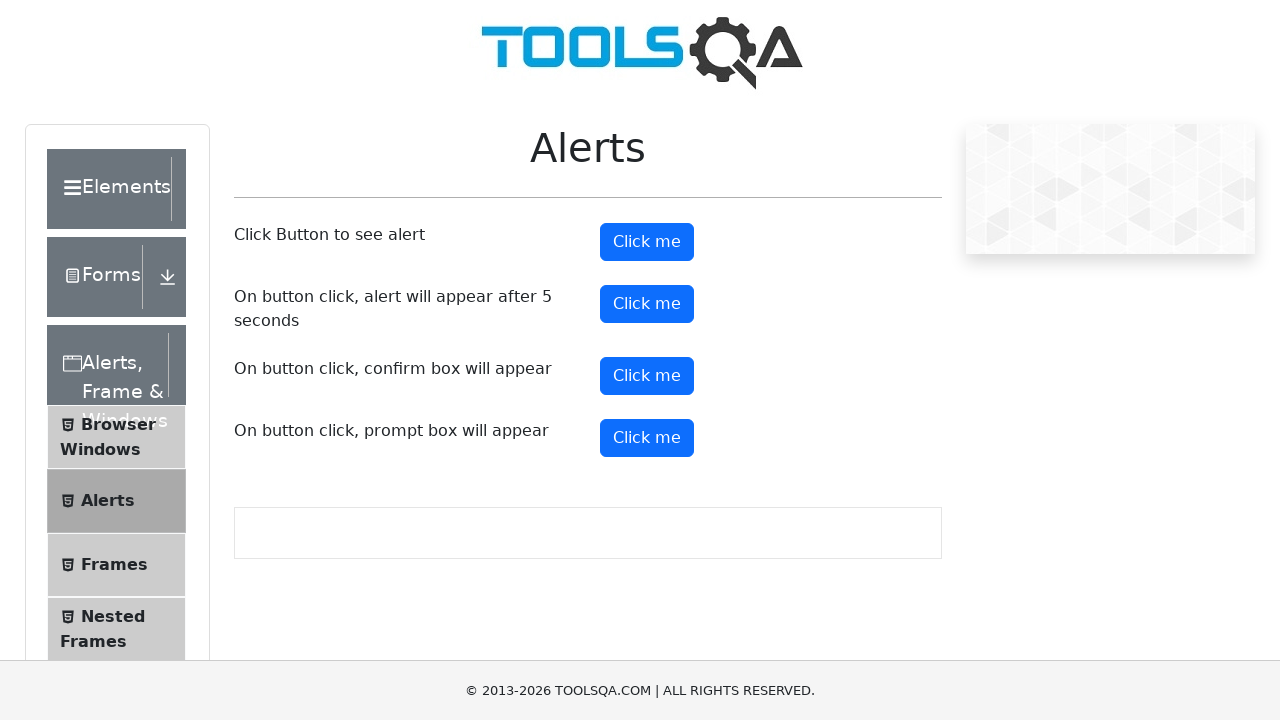

Clicked button to trigger alert at (647, 242) on xpath=//button[@id='alertButton']
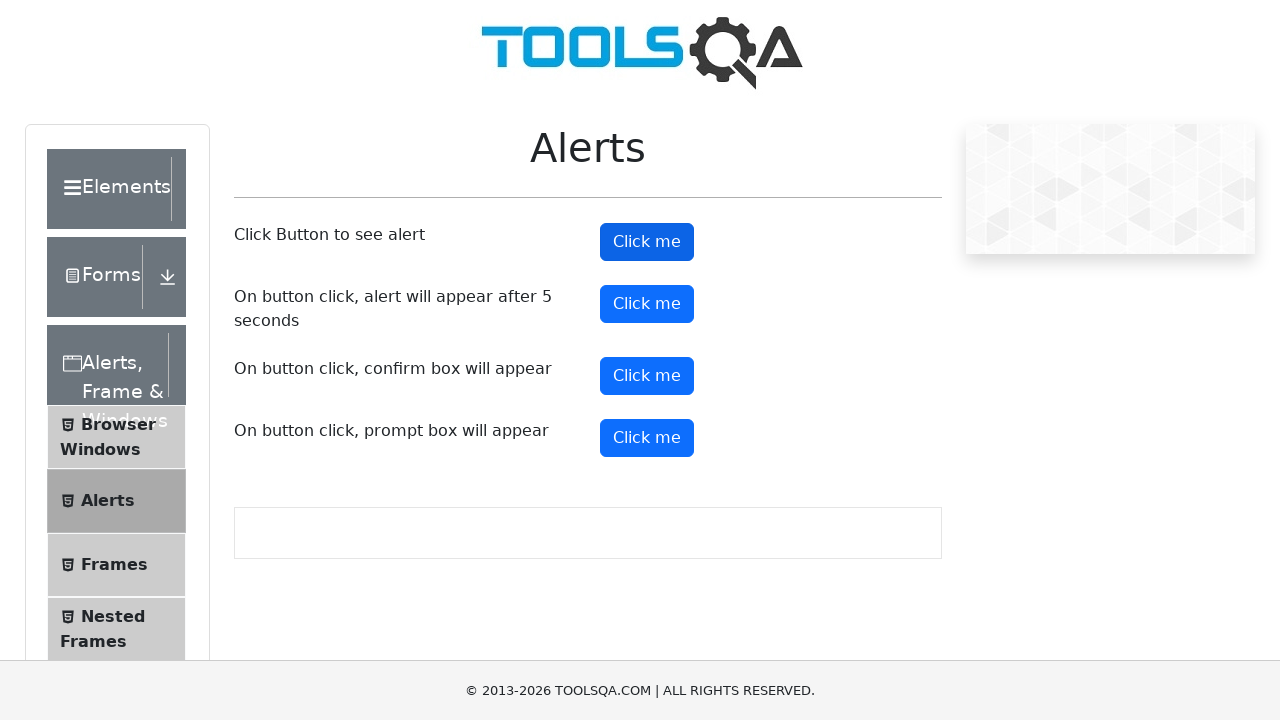

Set up dialog handler to accept alerts
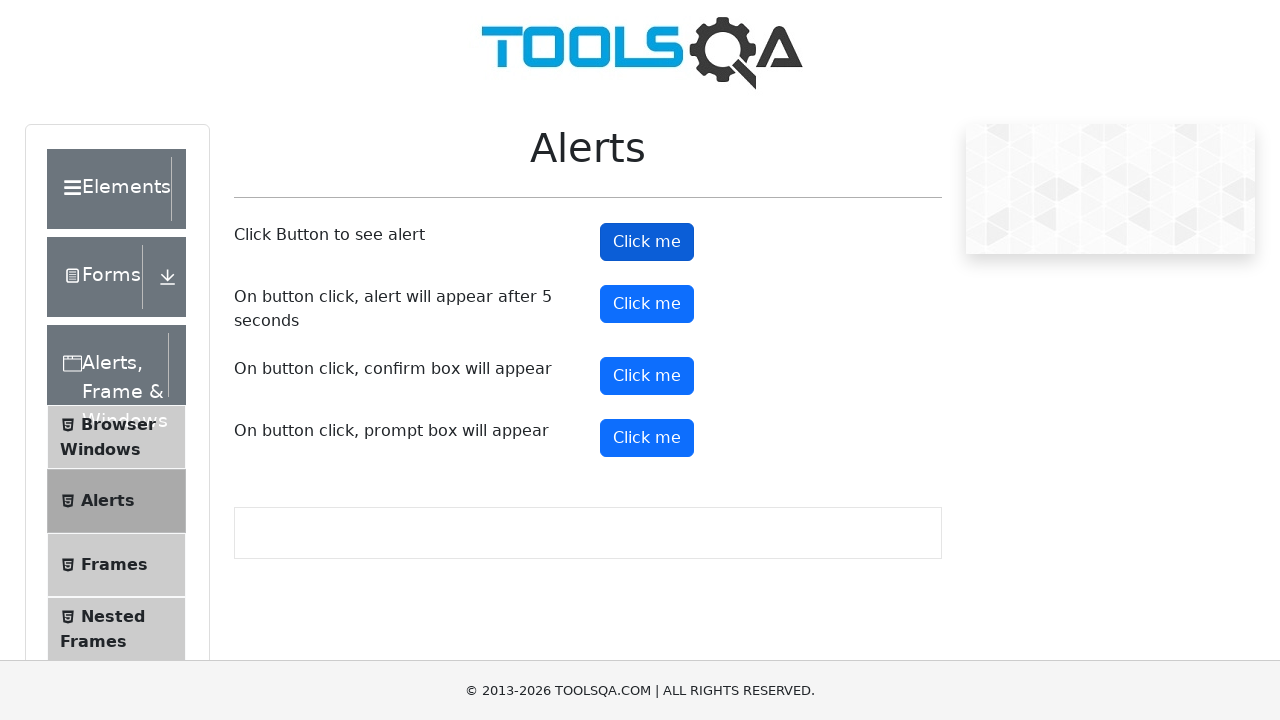

Waited 1000ms for alert to appear and be handled
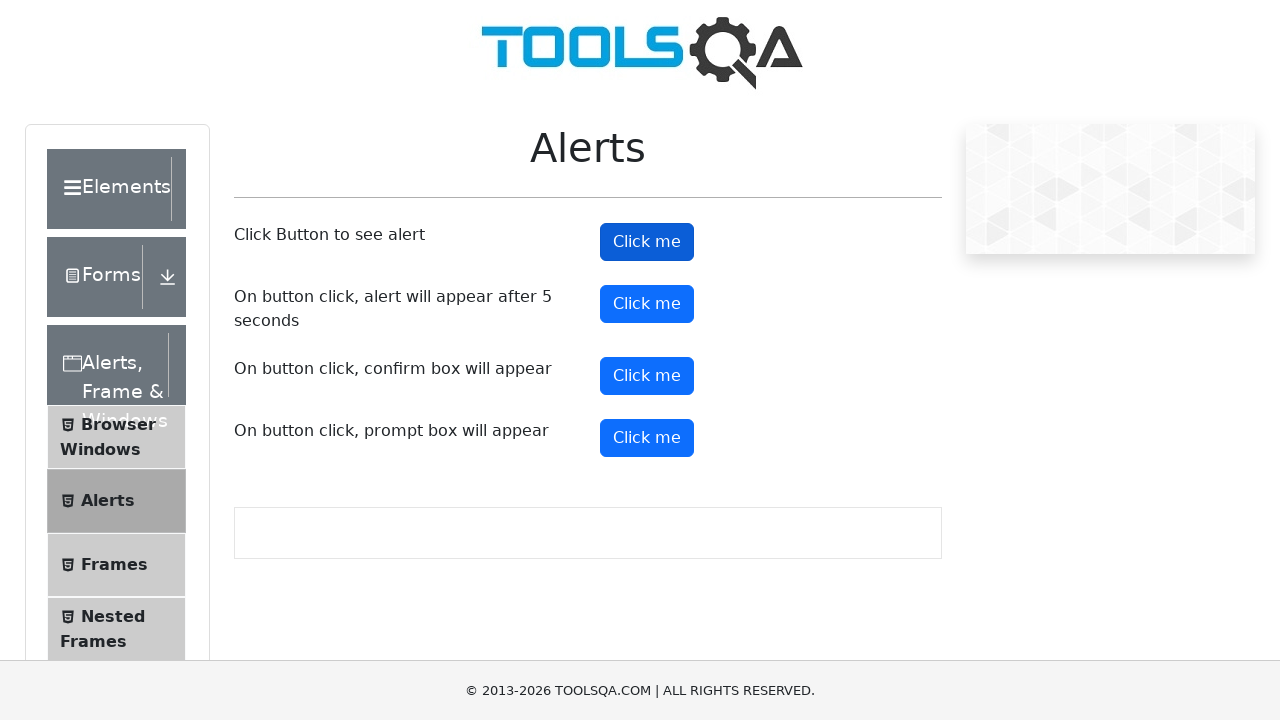

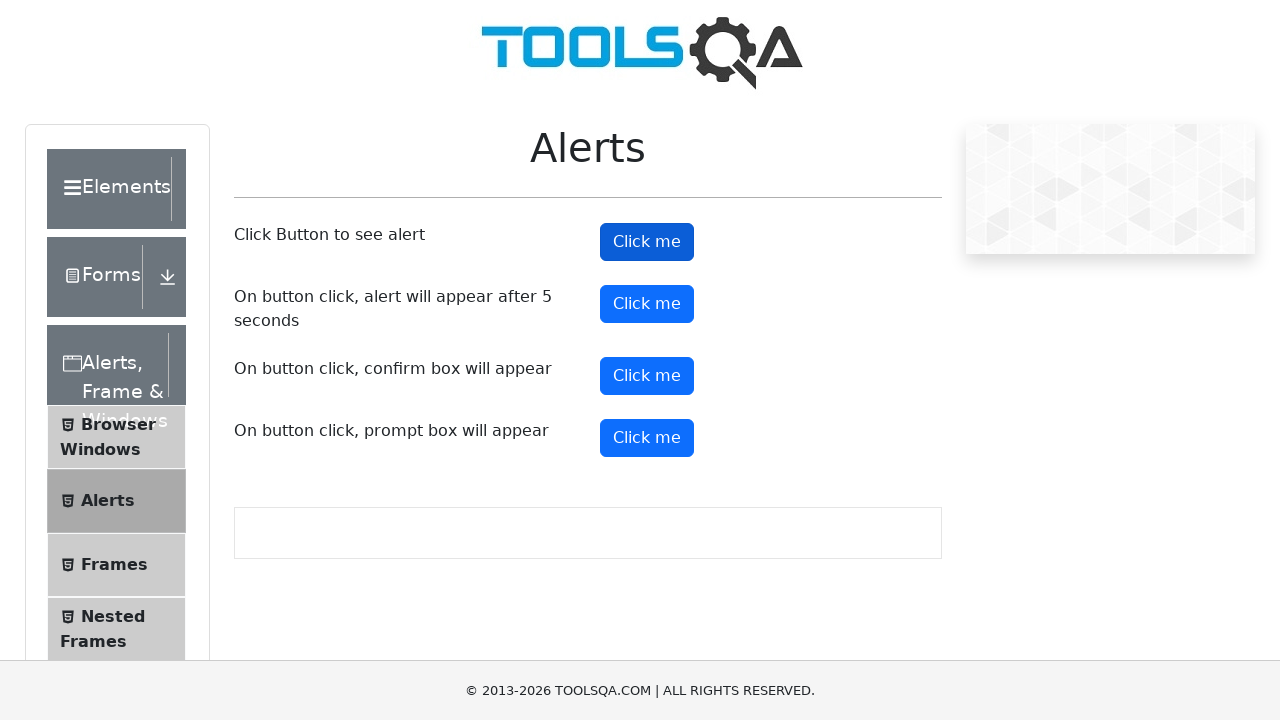